Tests date picker functionality by selecting a specific date (January 30, 2024) from a calendar widget

Starting URL: https://testautomationpractice.blogspot.com/

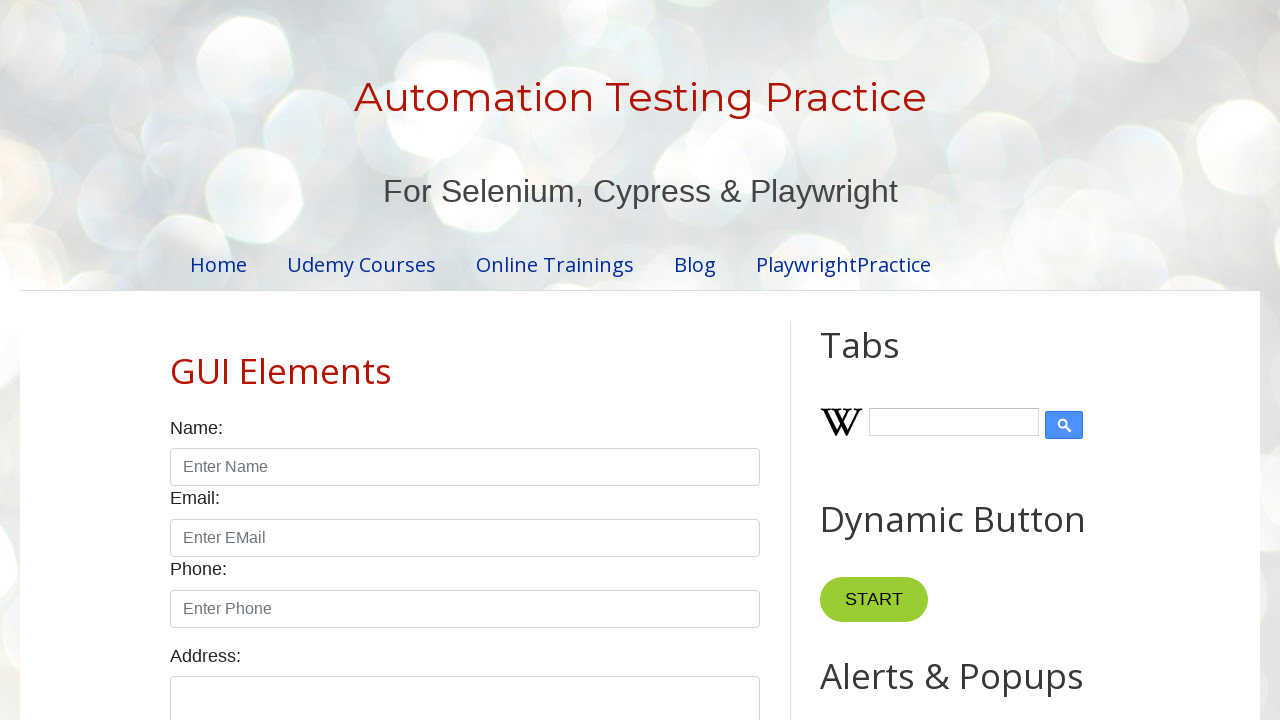

Clicked date input field to open date picker at (520, 360) on #txtDate
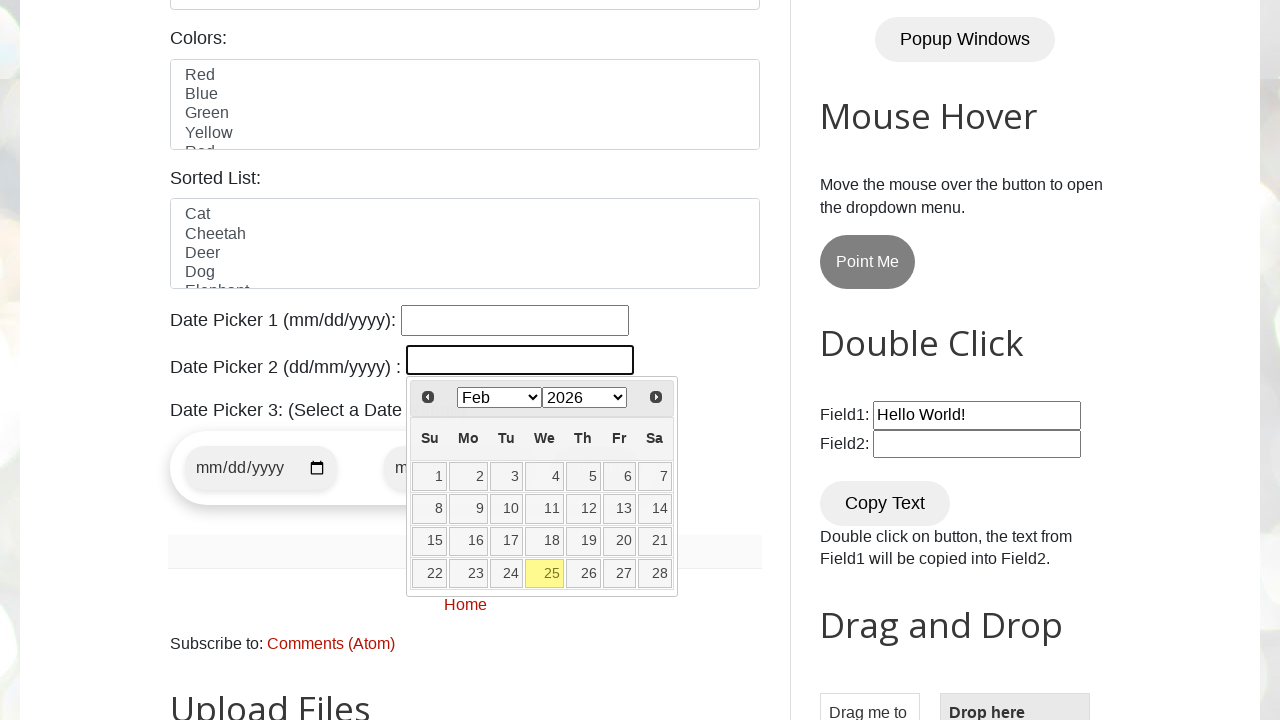

Selected January from month dropdown on select[aria-label='Select month']
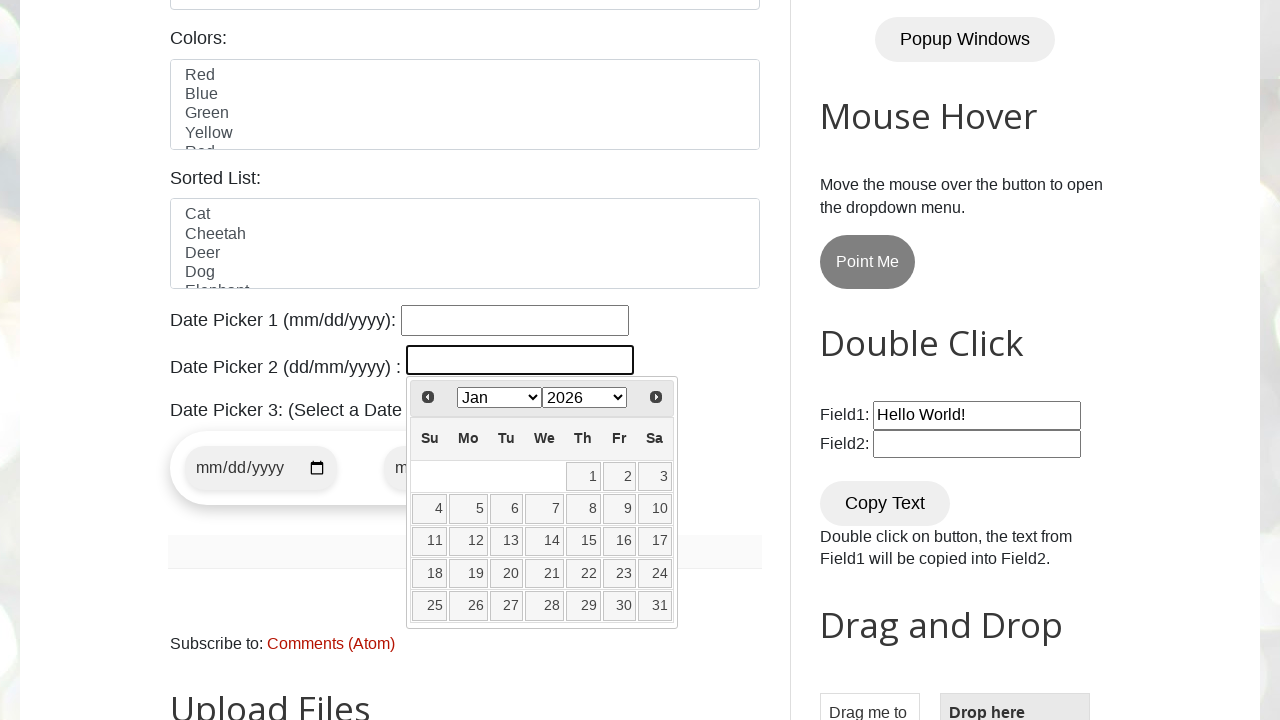

Selected 2024 from year dropdown on select[aria-label='Select year']
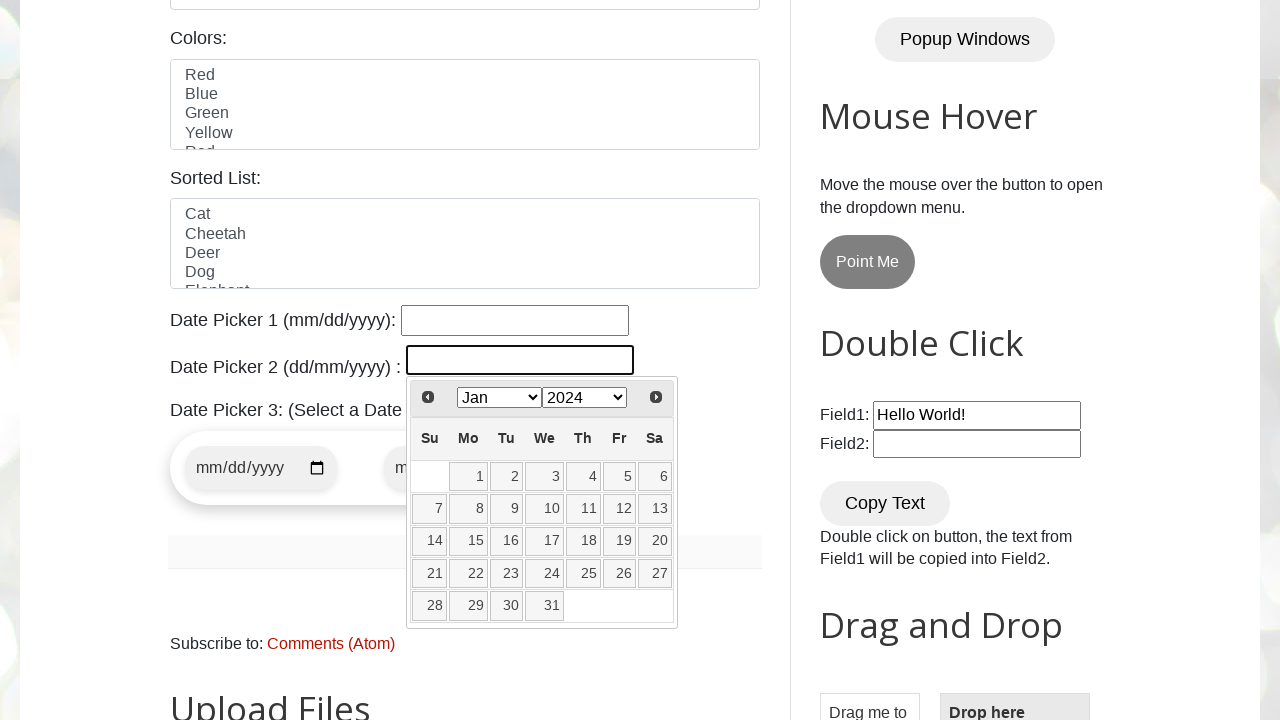

Clicked on day 30 in the calendar widget to select January 30, 2024 at (507, 606) on xpath=//div[@id='ui-datepicker-div']//table//tbody//tr//td//a[text()='30']
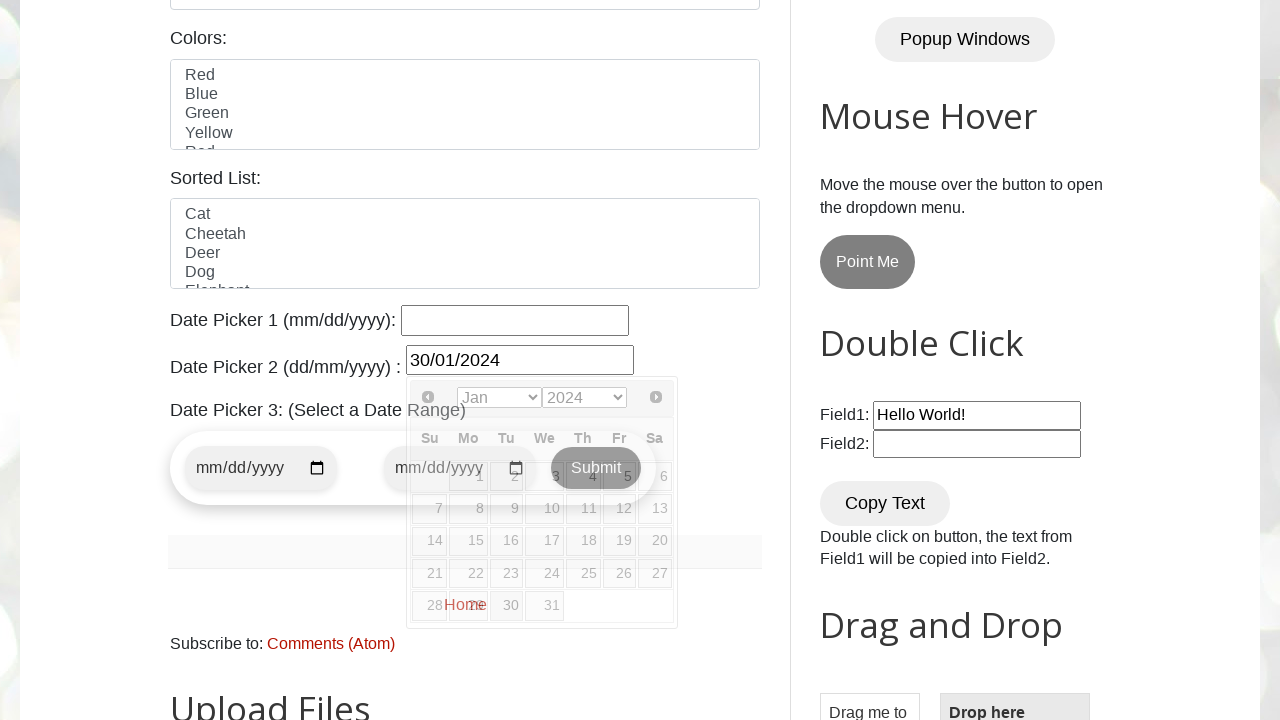

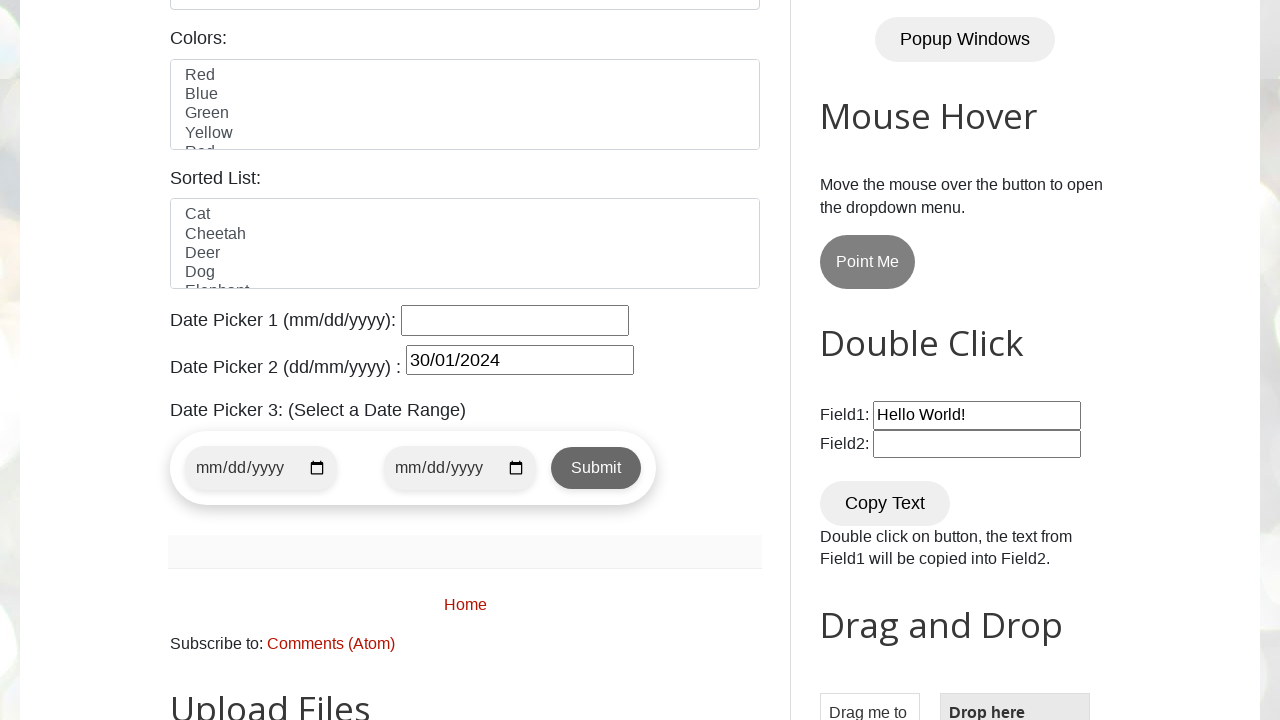